Tests clicking a button with a dynamic ID on a UI testing playground site. The test loops 3 times to verify the button can be found and activated despite having a dynamically generated ID.

Starting URL: http://uitestingplayground.com/dynamicid

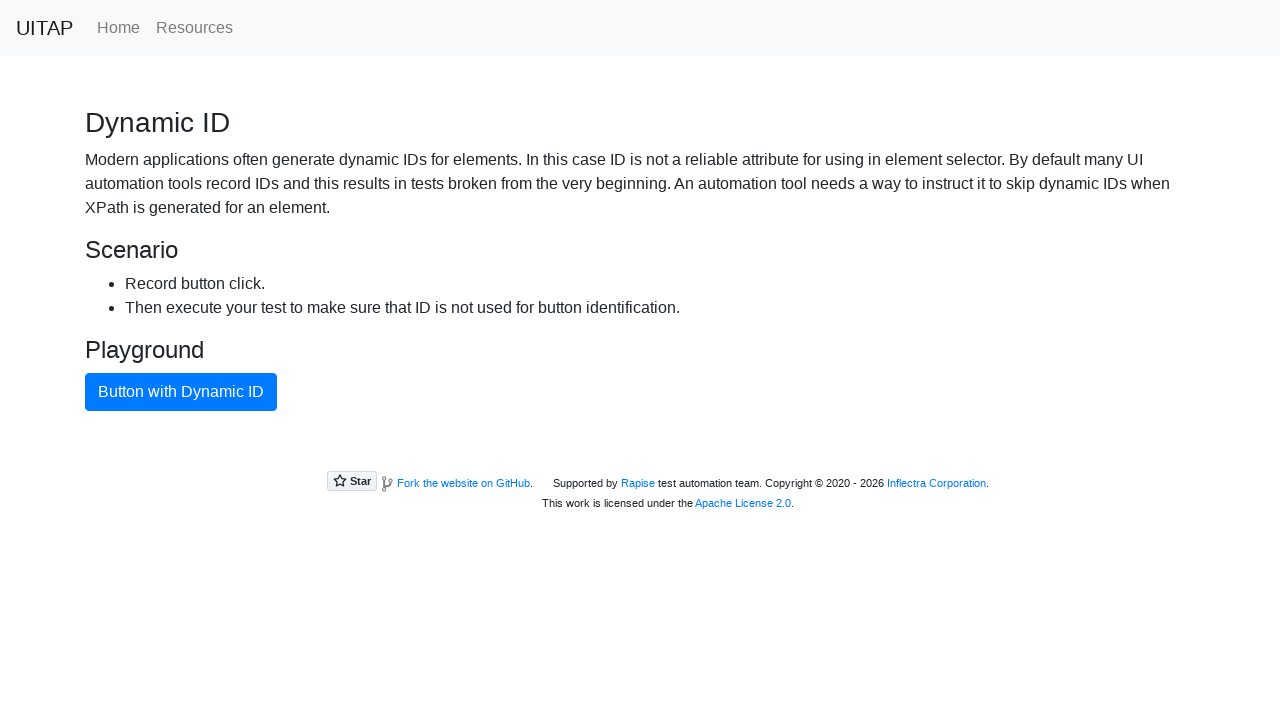

Clicked button with dynamic ID (iteration 1/3) at (181, 392) on .btn
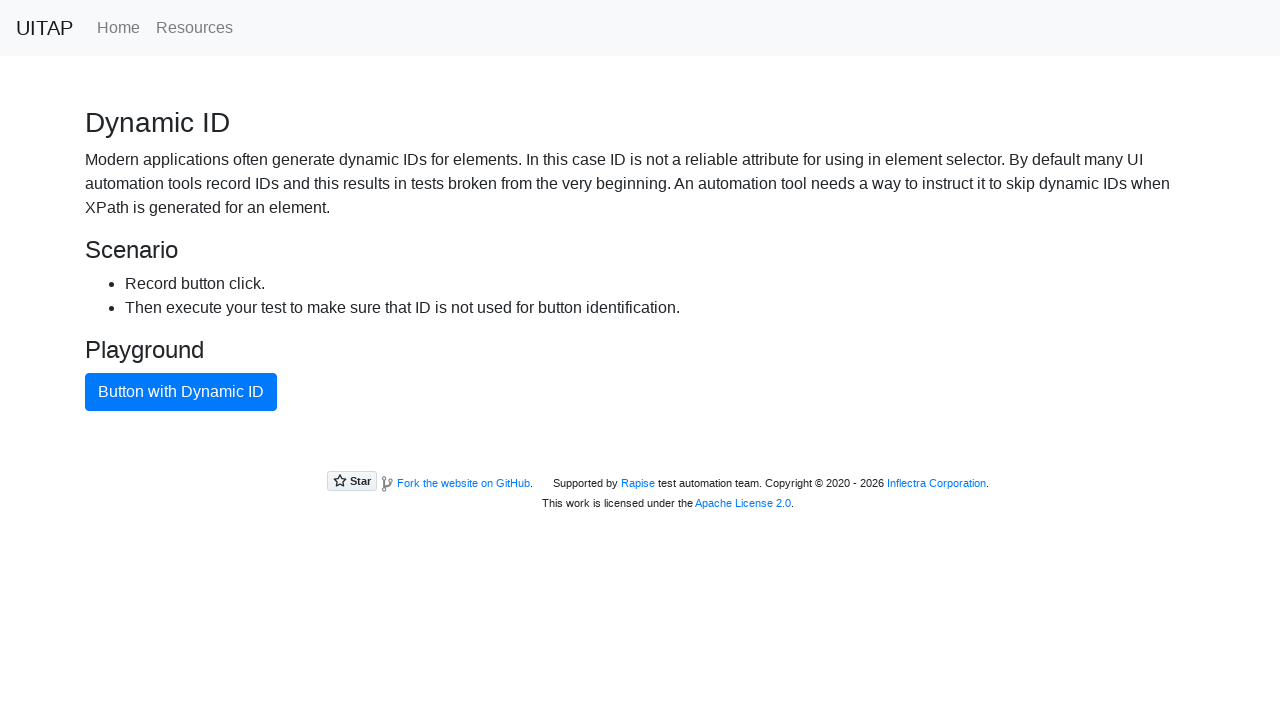

Navigated back to dynamic ID test page for iteration 2/3
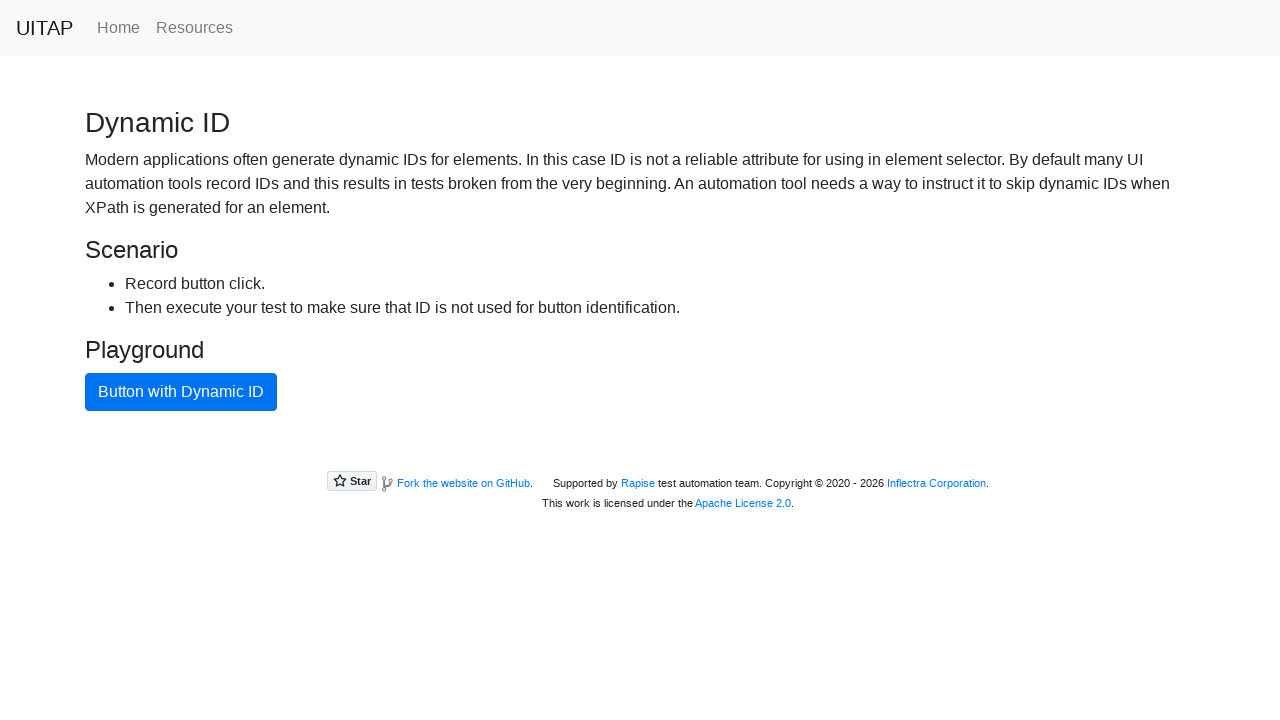

Clicked button with dynamic ID (iteration 2/3) at (181, 392) on .btn
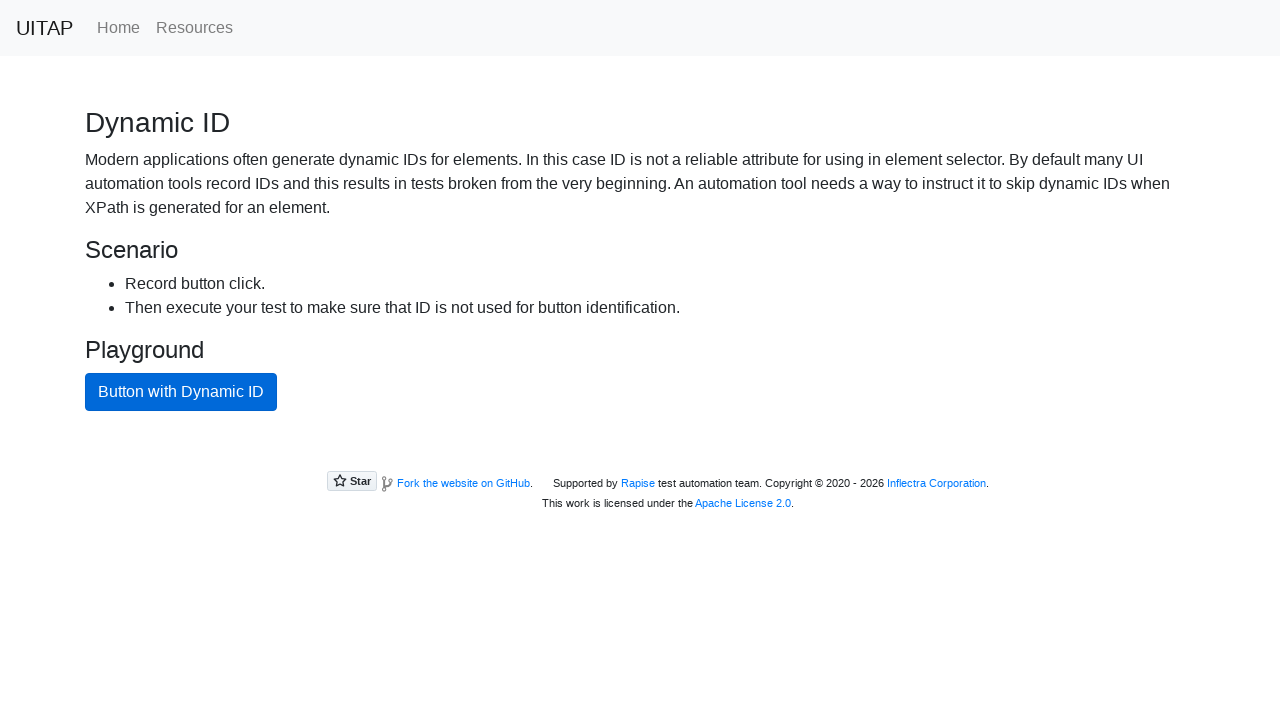

Navigated back to dynamic ID test page for iteration 3/3
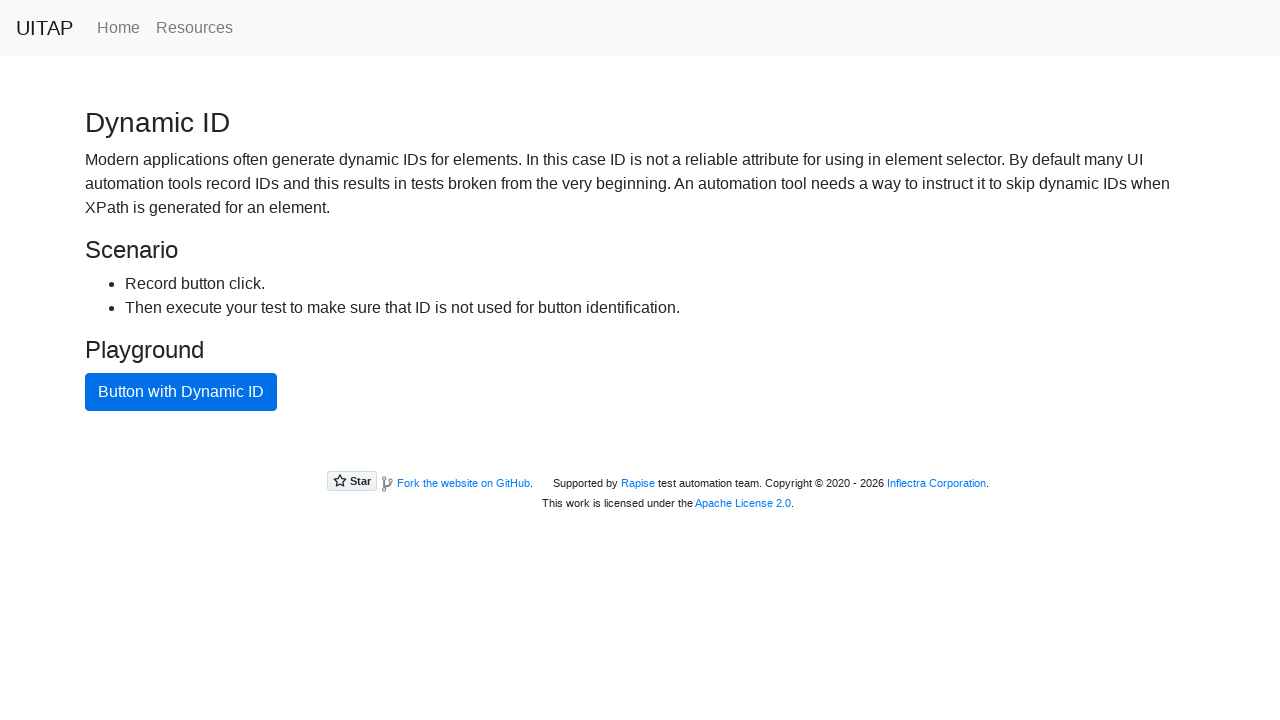

Clicked button with dynamic ID (iteration 3/3) at (181, 392) on .btn
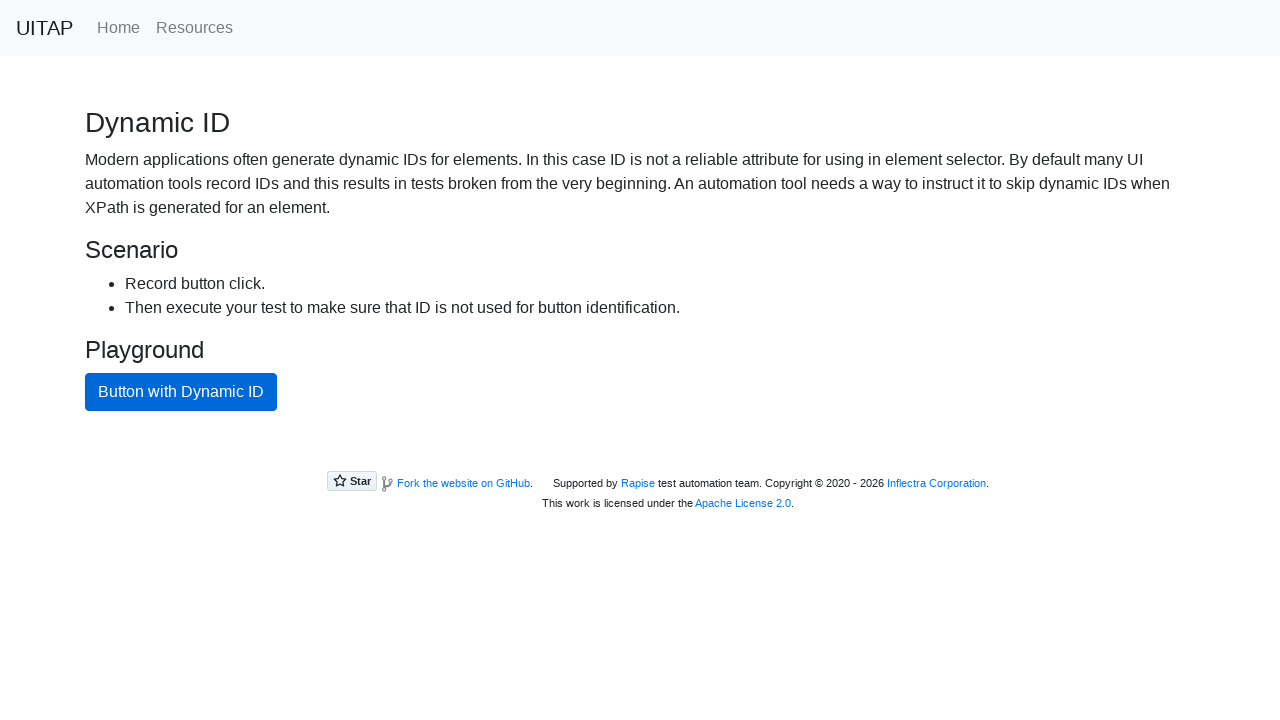

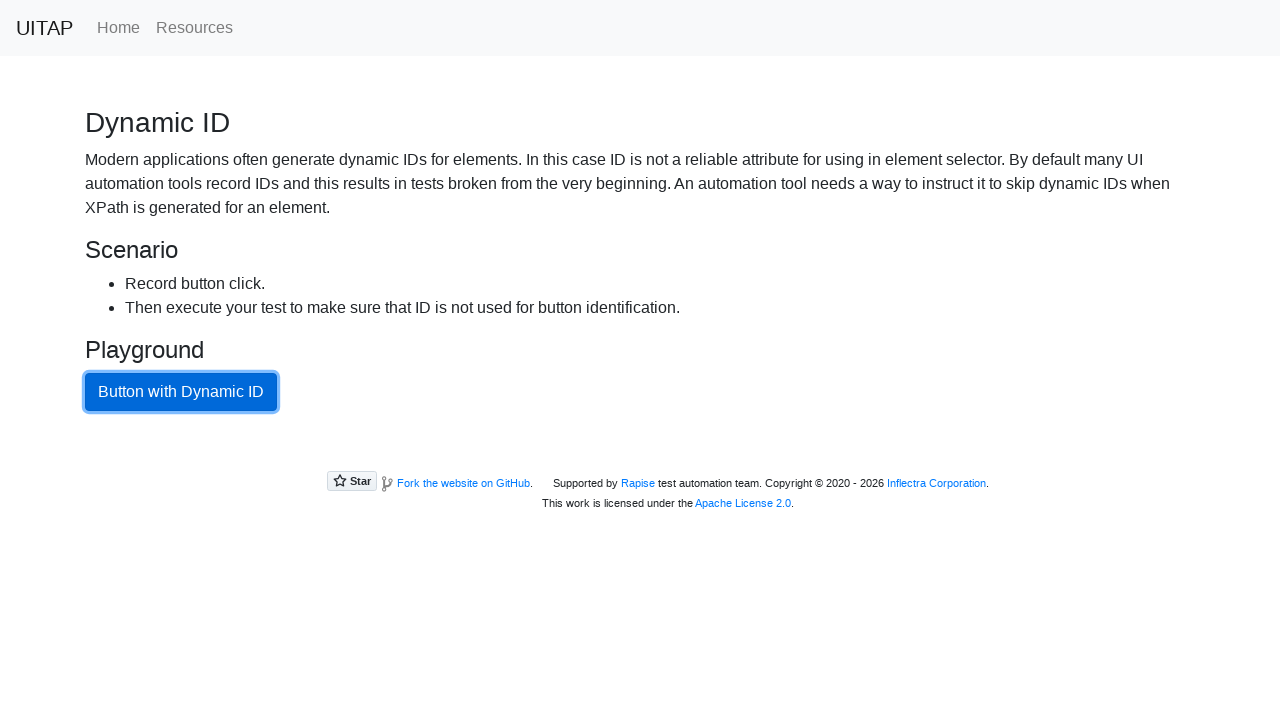